Tests a slow calculator web application by randomly selecting two 2-digit numbers and a random operation, then verifies the calculation result

Starting URL: https://bonigarcia.dev/selenium-webdriver-java/slow-calculator.html

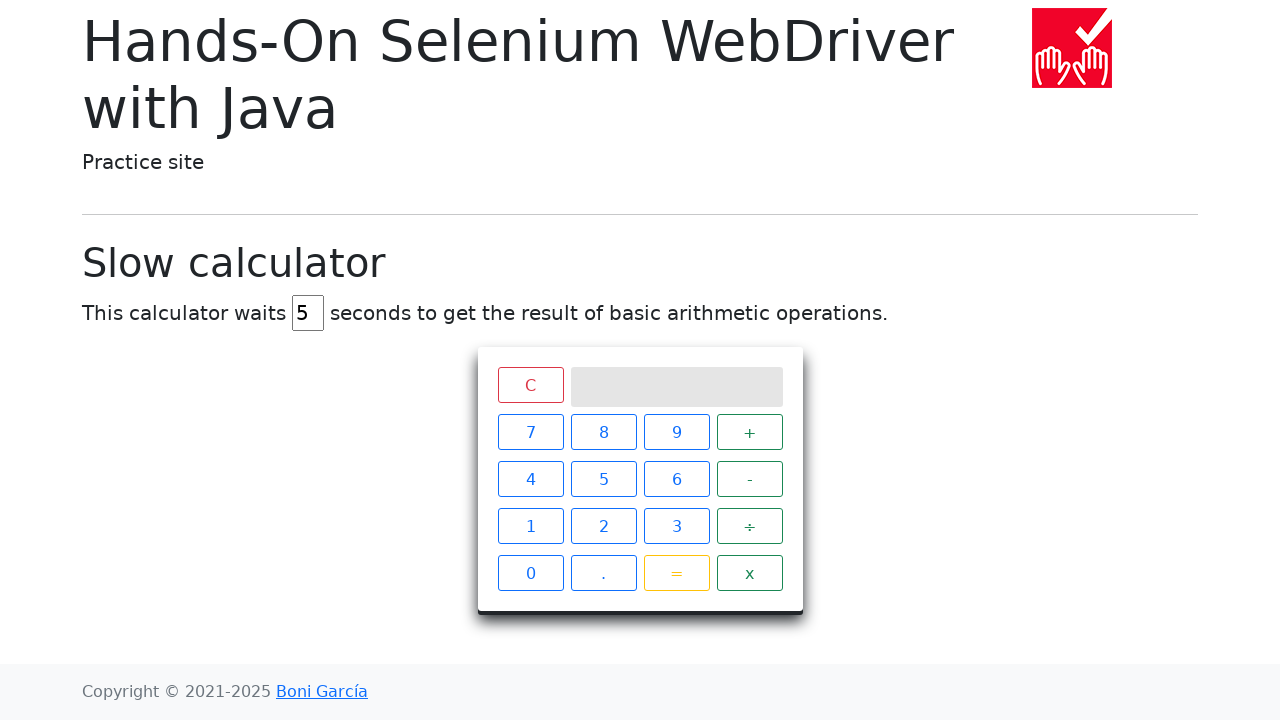

Clicked first digit of first number: 1 at (530, 526) on xpath=//*[text()='1']
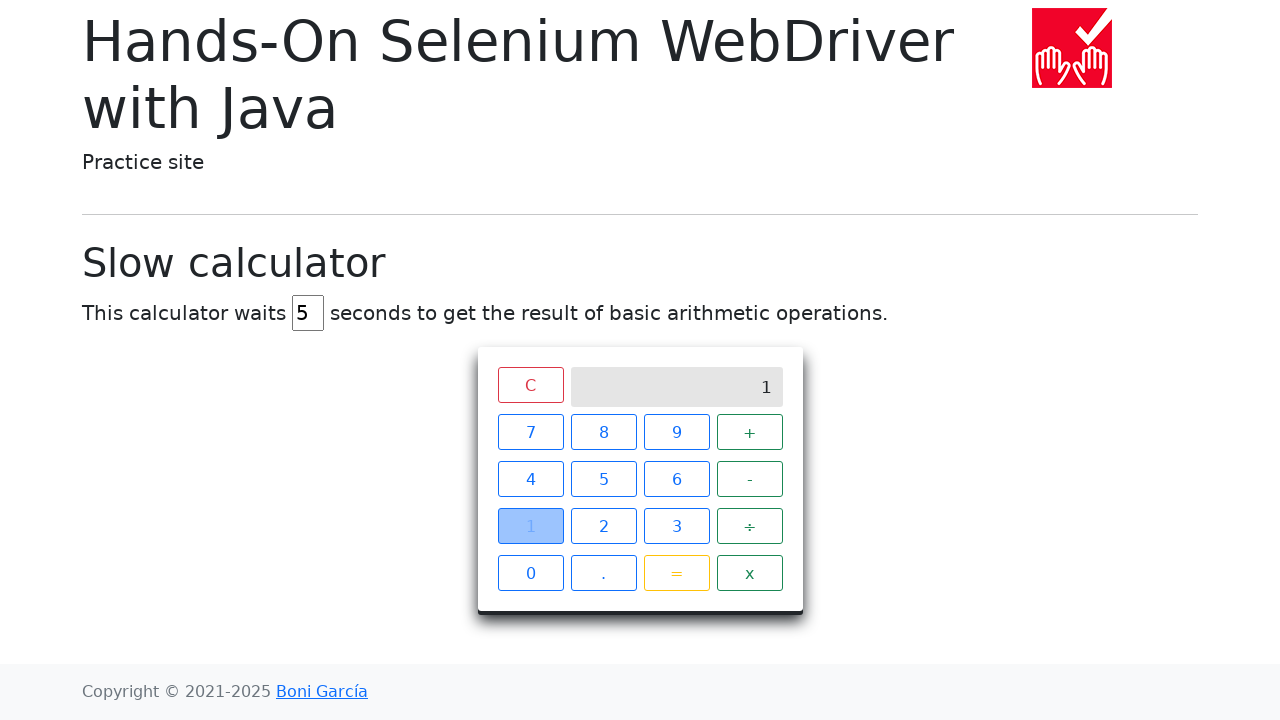

Clicked second digit of first number: 7 at (530, 432) on xpath=//*[text()='7']
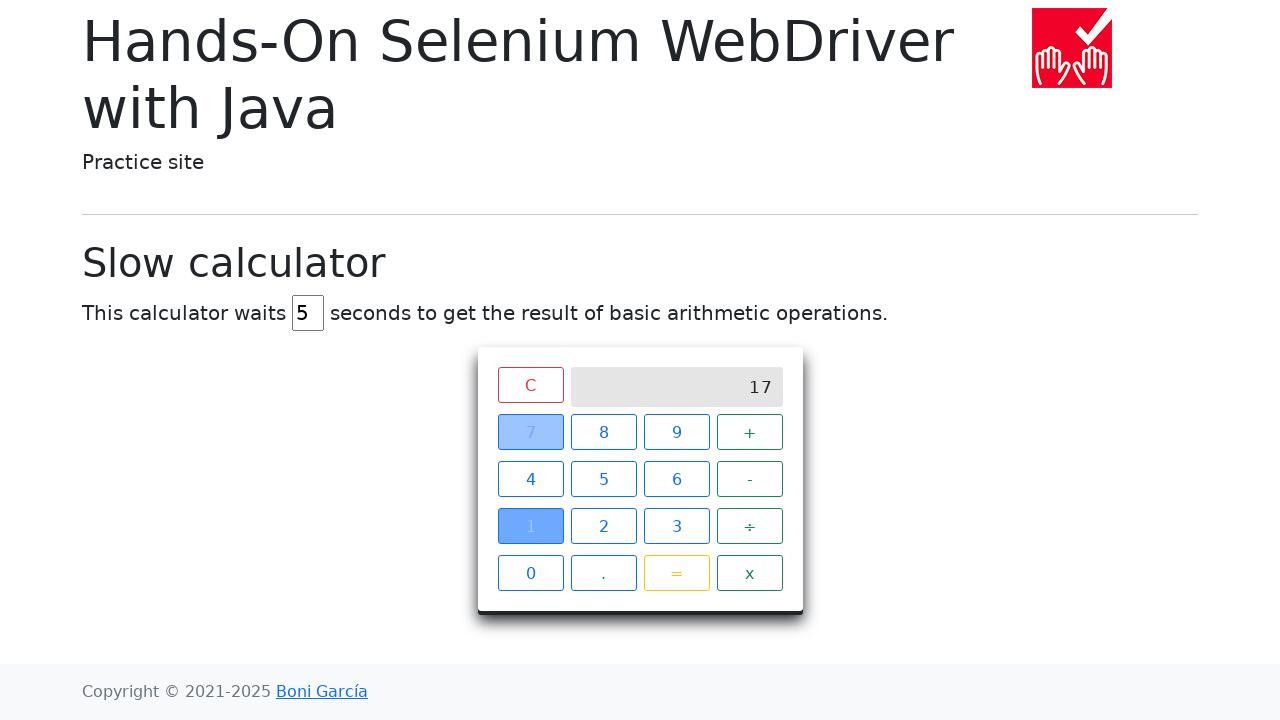

Located 4 operator buttons
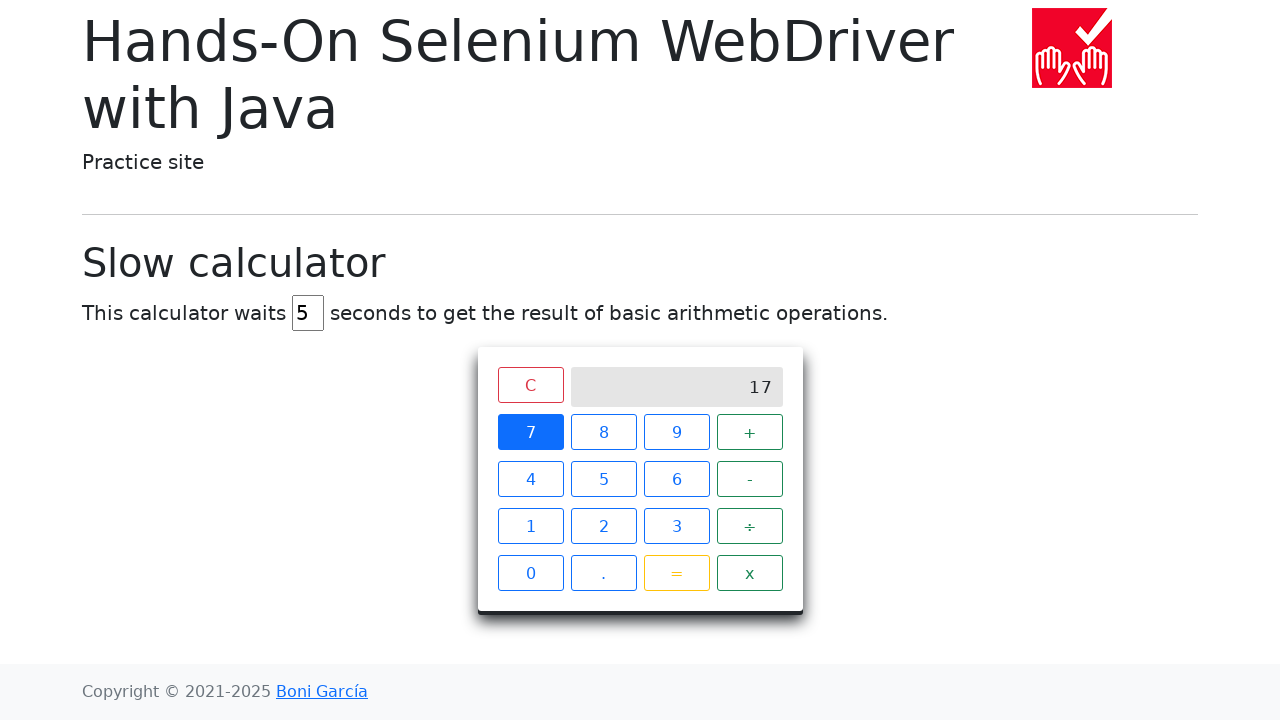

Selected operator: - at (750, 479) on [class='operator btn btn-outline-success'] >> nth=1
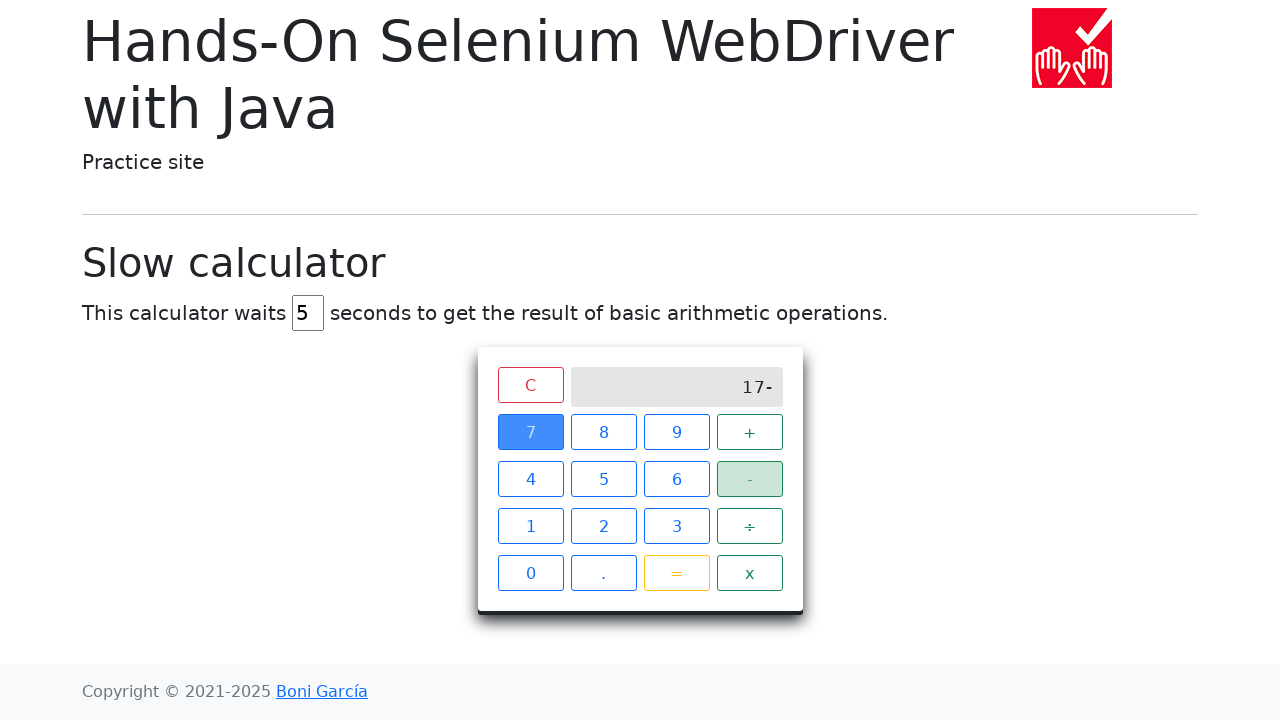

Clicked first digit of second number: 2 at (604, 526) on xpath=//*[text()='2']
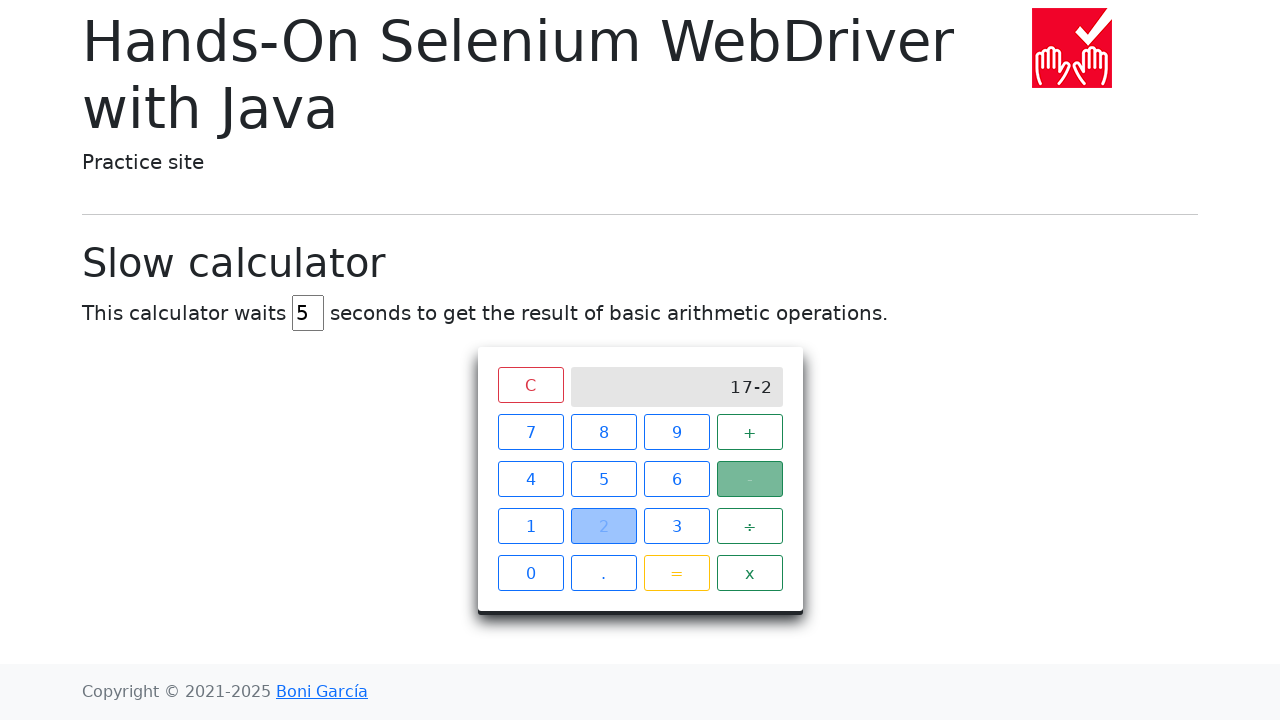

Clicked second digit of second number: 0 at (530, 573) on xpath=//*[text()='0']
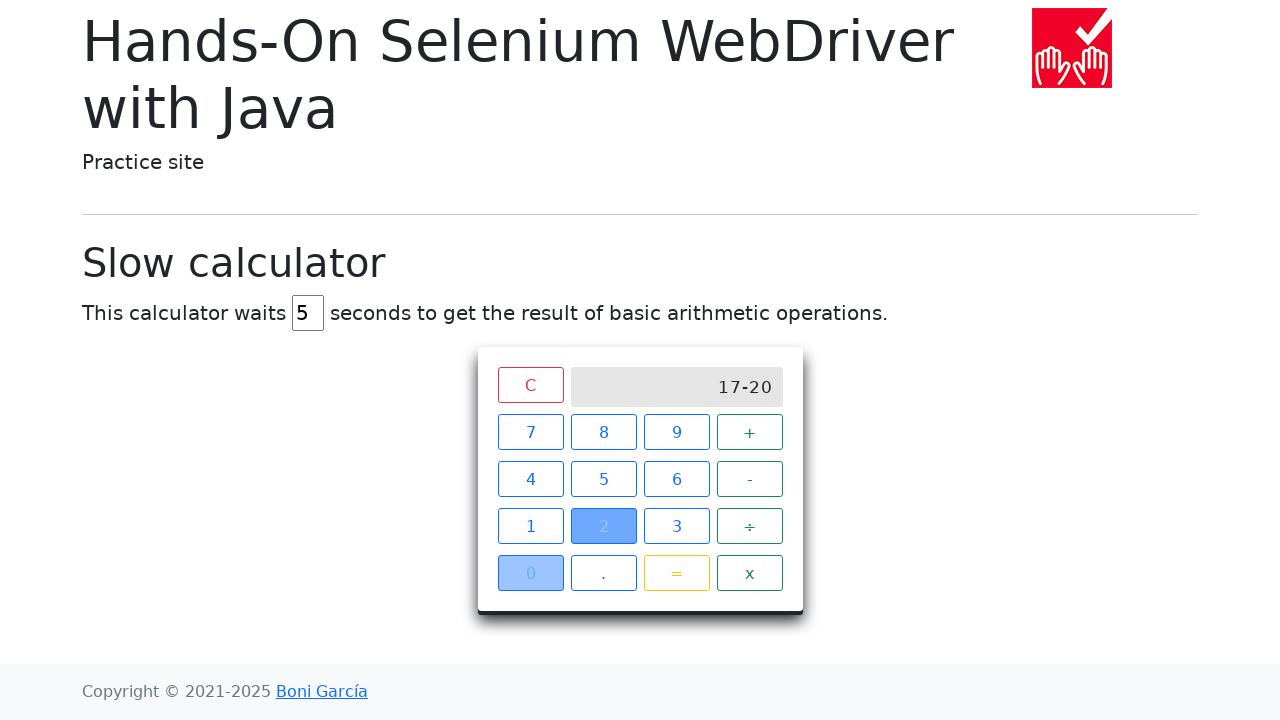

Calculated expected result: 17 - 20 = -3
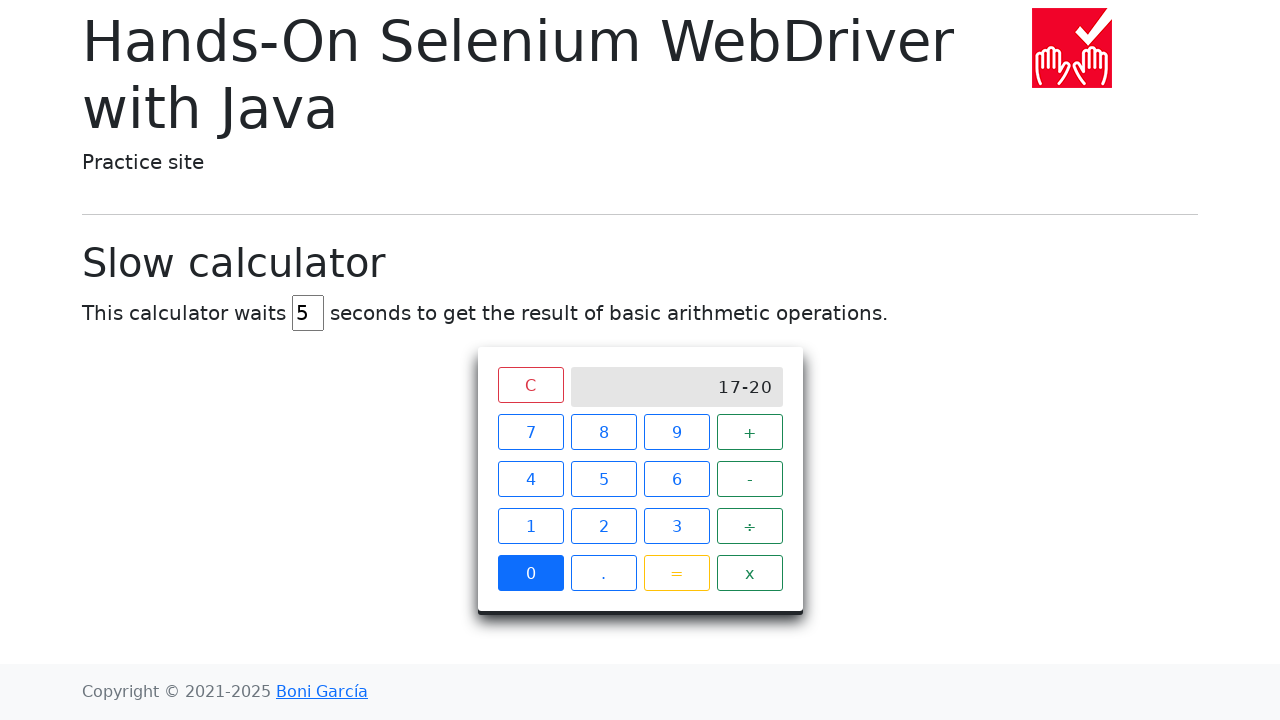

Clicked equals button to execute calculation at (676, 573) on xpath=//*[text()='=']
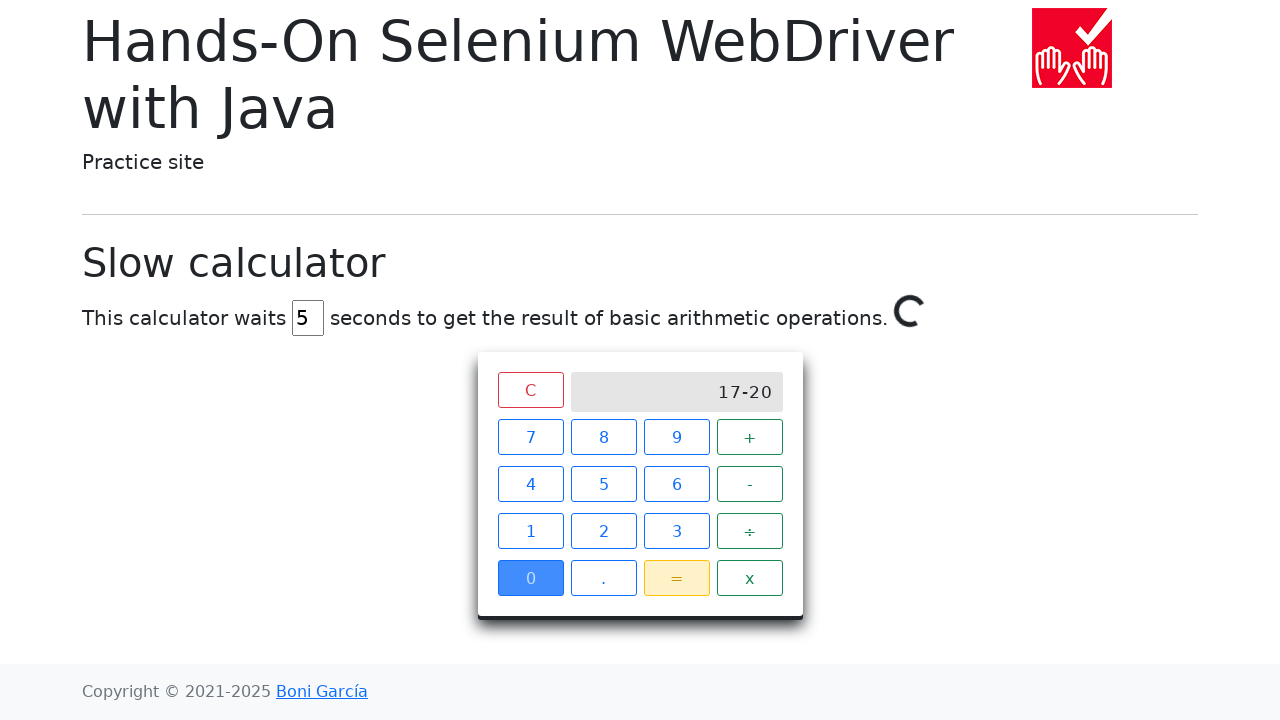

Waited for calculation spinner to disappear (slow calculator completed)
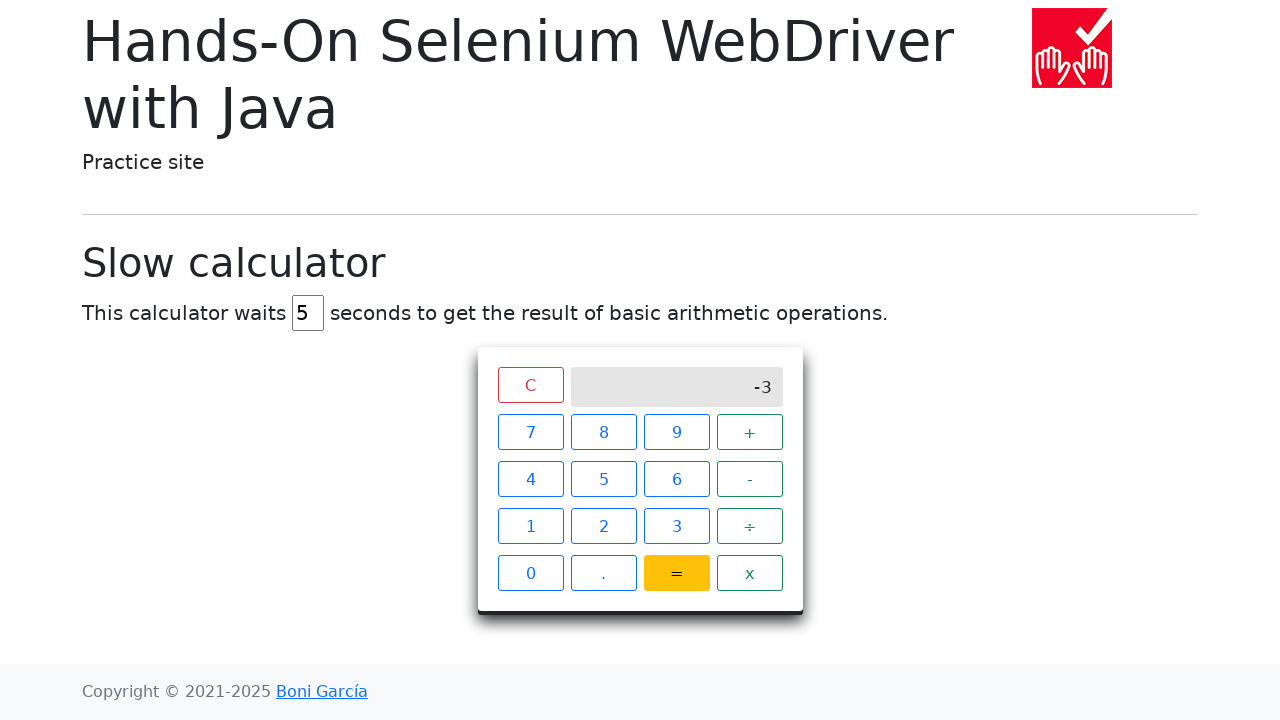

Retrieved actual result from calculator: -3.0
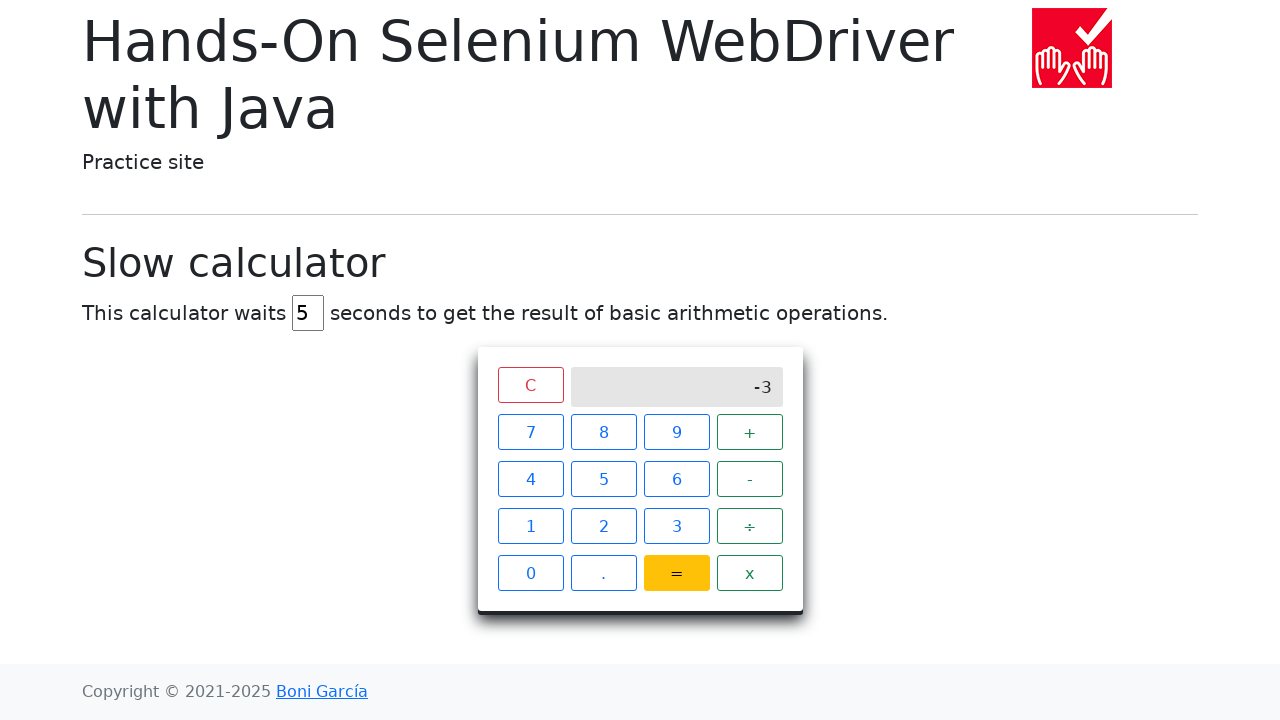

Verified calculation result: -3.0 == -3 ✓
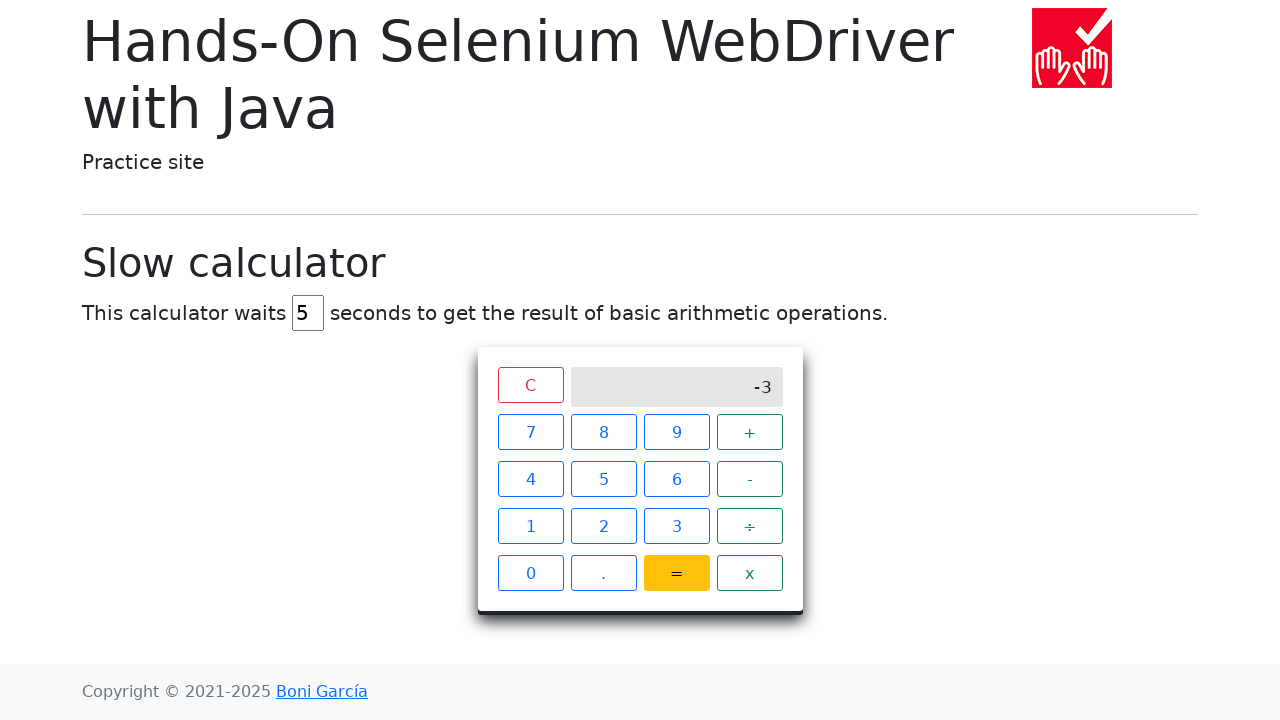

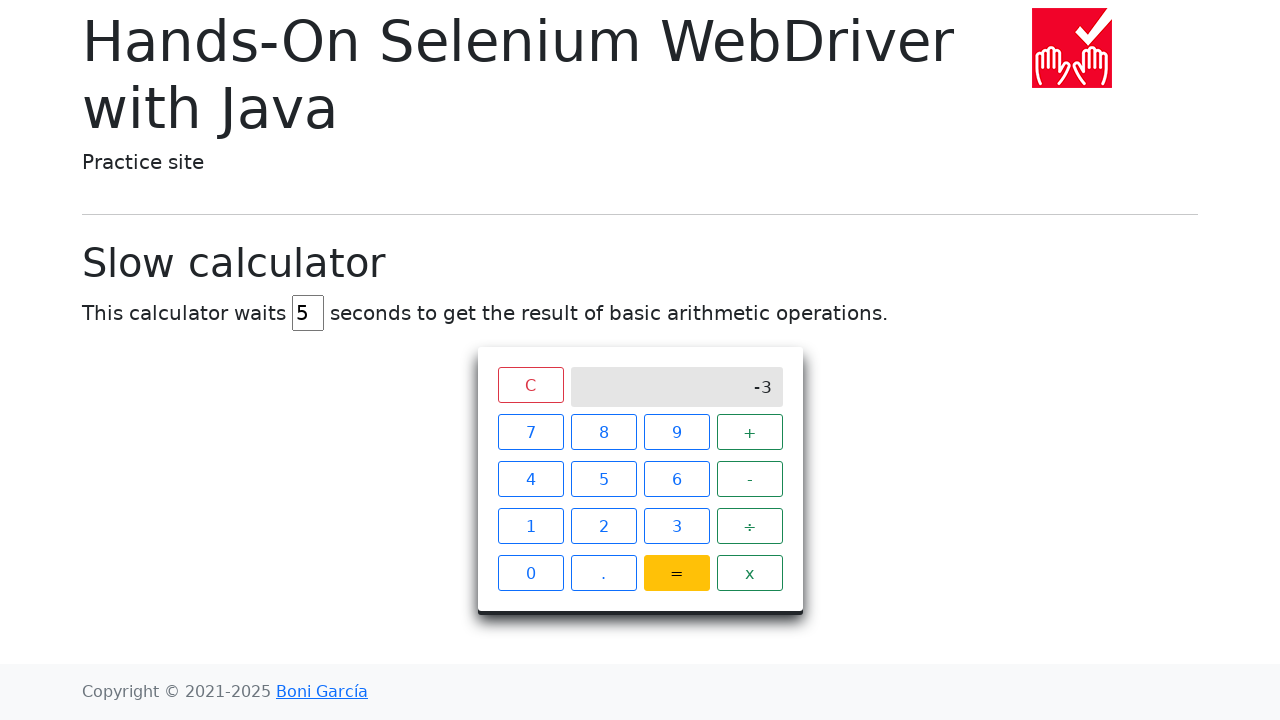